Tests the signup form on Agro Assist application by navigating to the signup page, filling in user registration details with mismatched passwords, selecting a role from dropdown, and submitting the form to verify form validation behavior.

Starting URL: https://agro-assist-frontend.vercel.app/

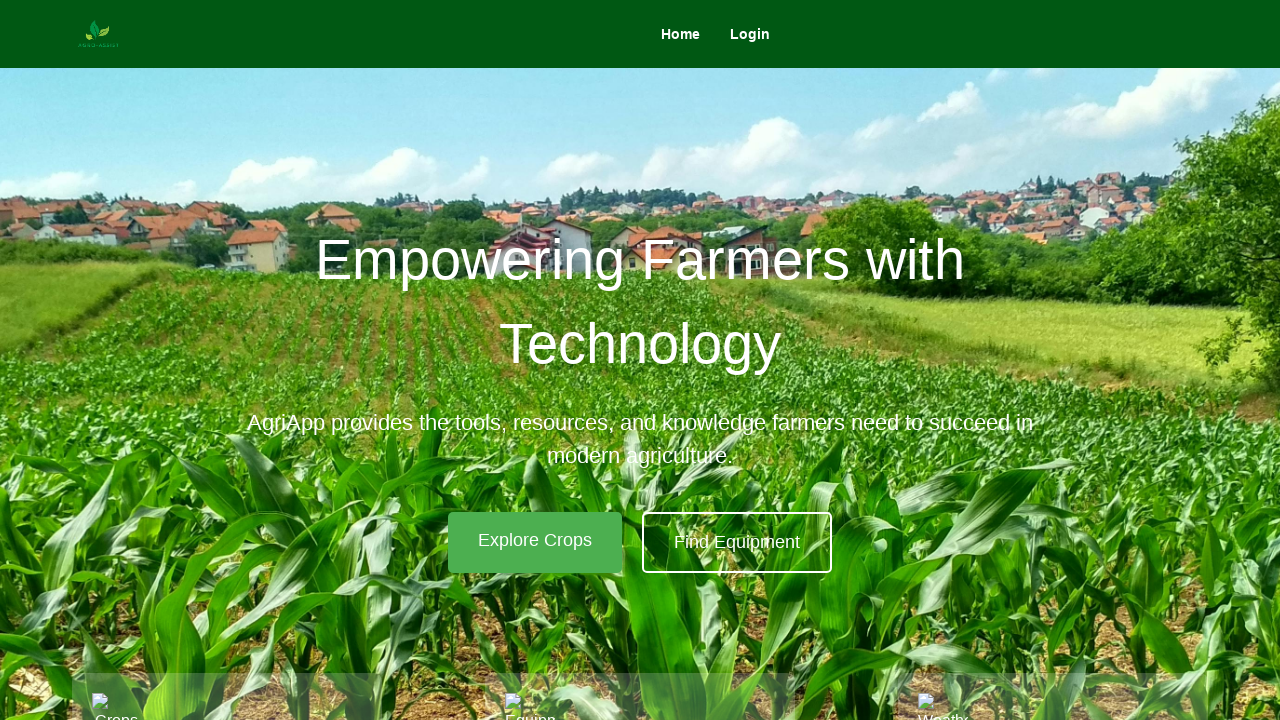

Clicked on Login link in navigation at (750, 34) on xpath=//li[text()='Login']
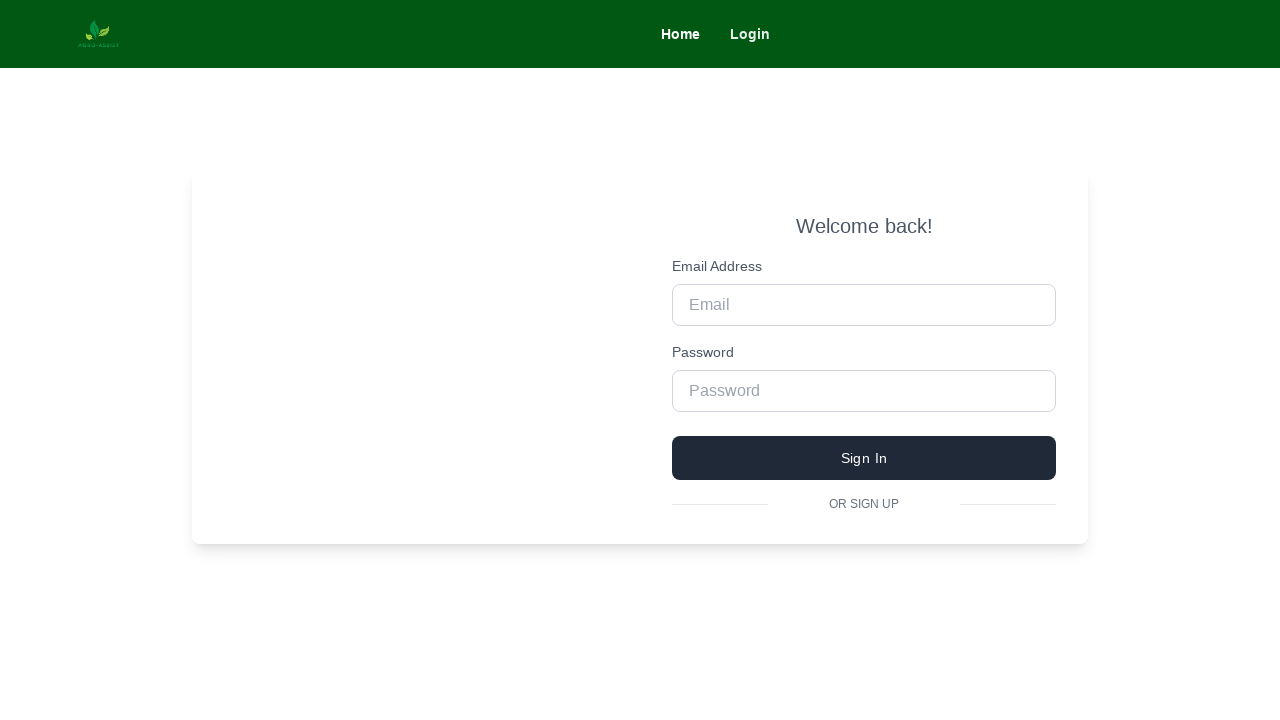

Clicked on 'or sign up' link to navigate to signup form at (864, 504) on xpath=//a[text()='or sign up']
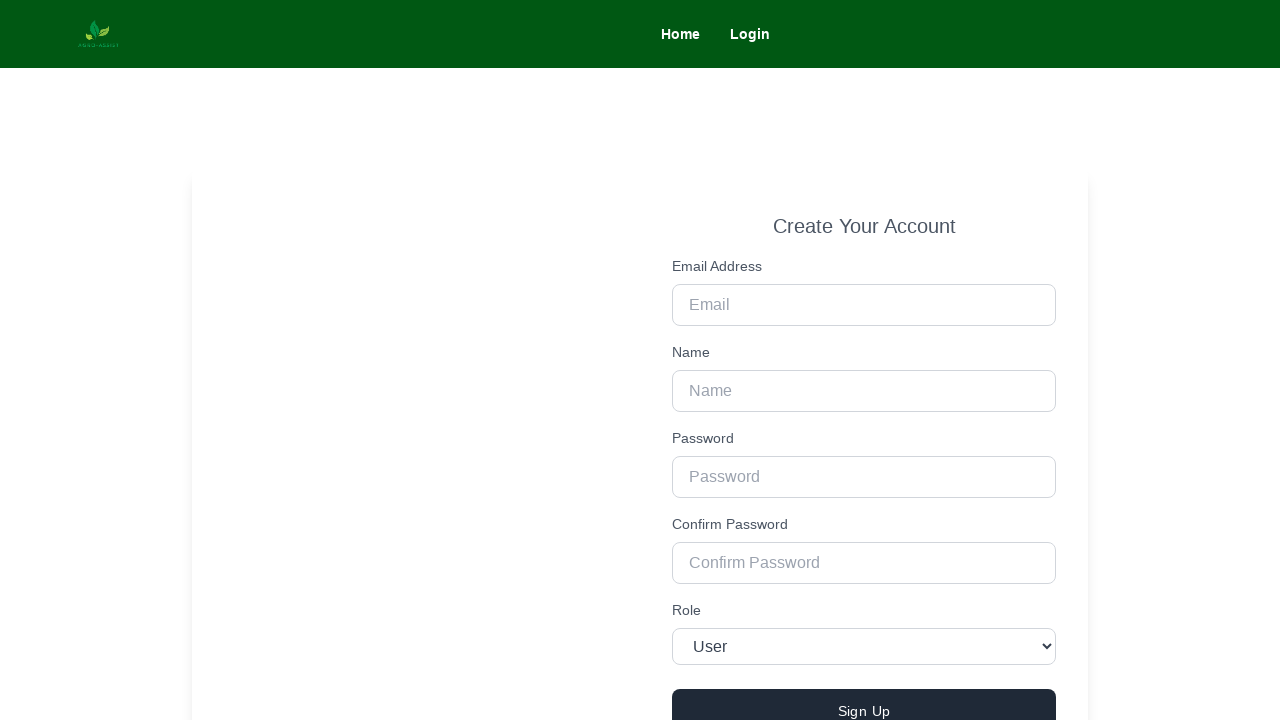

Filled in Name field with 'TestUser847' on input[placeholder='Name']
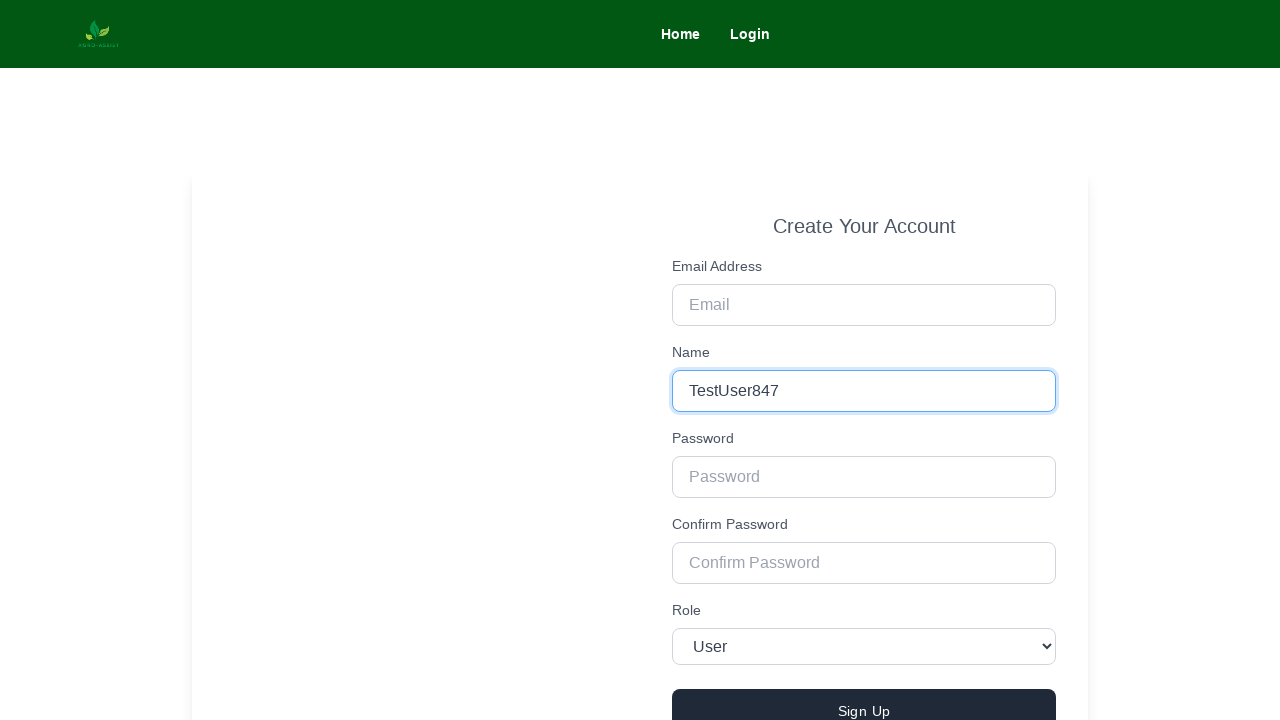

Filled in Email field with 'testuser847@example.com' on input[placeholder='Email']
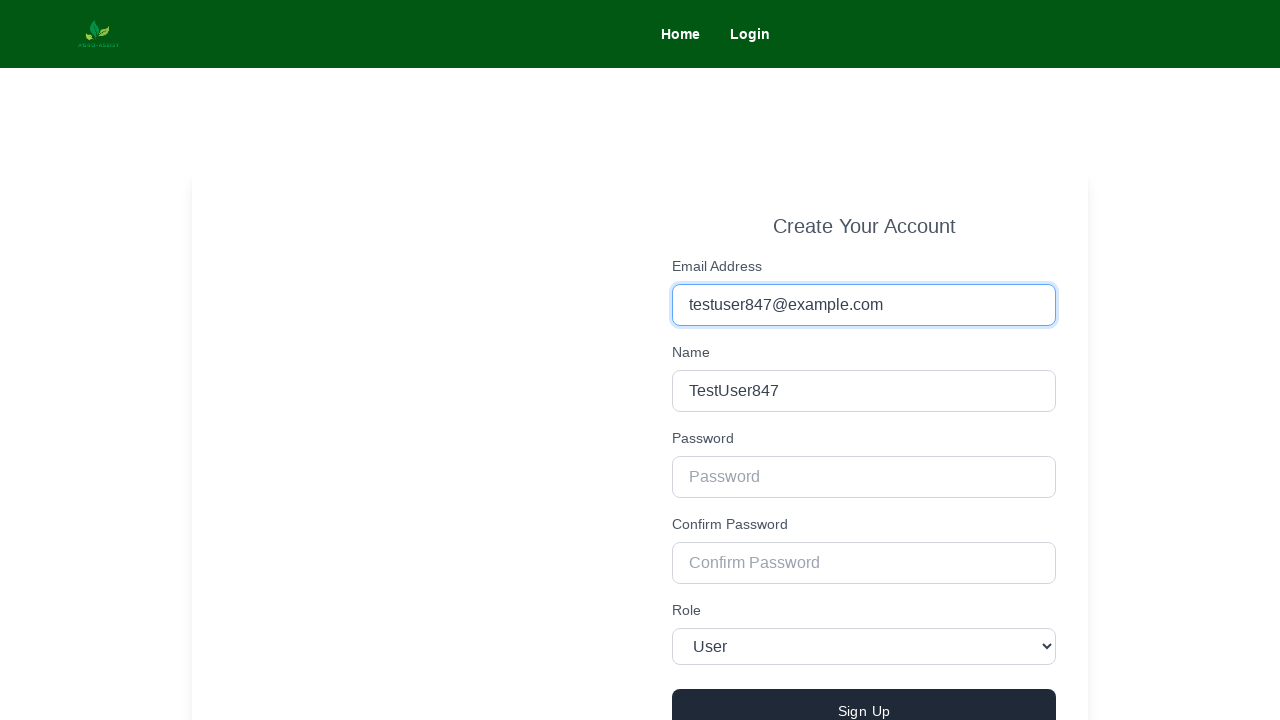

Filled in Password field with 'securePass123' on input[placeholder='Password']
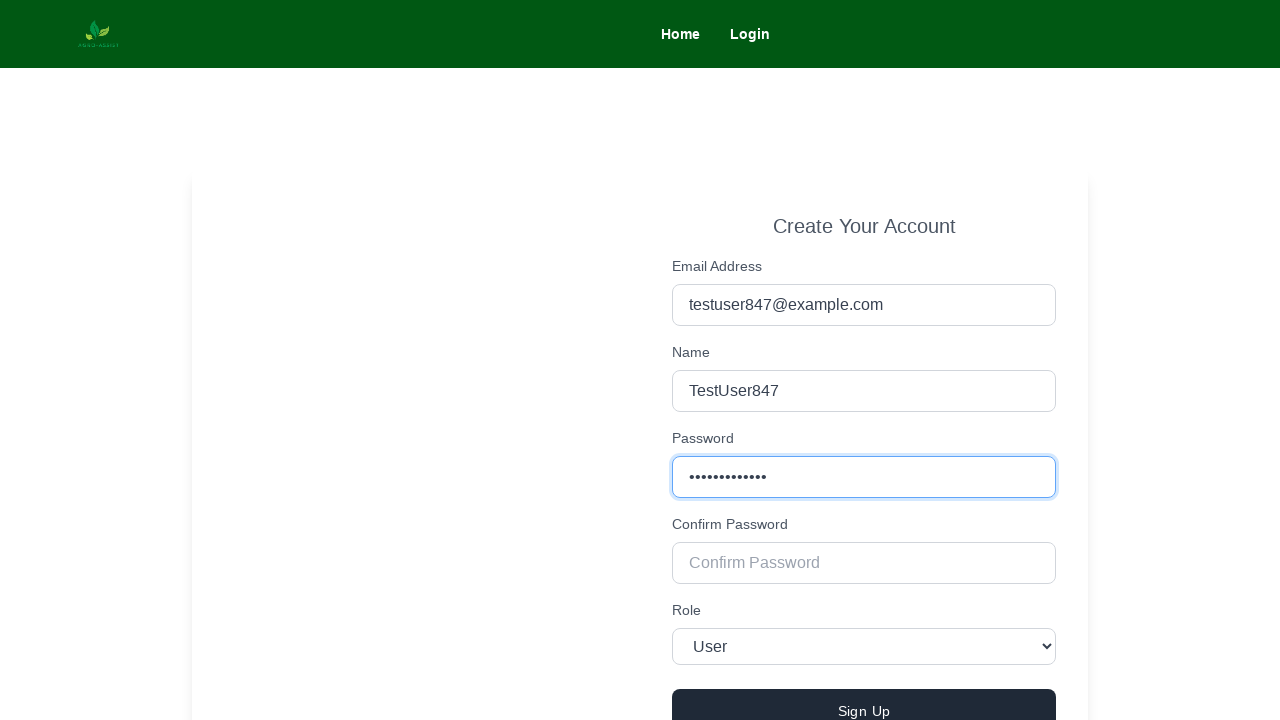

Filled in Confirm Password field with mismatched password 'securePass12' to test validation on input[placeholder='Confirm Password']
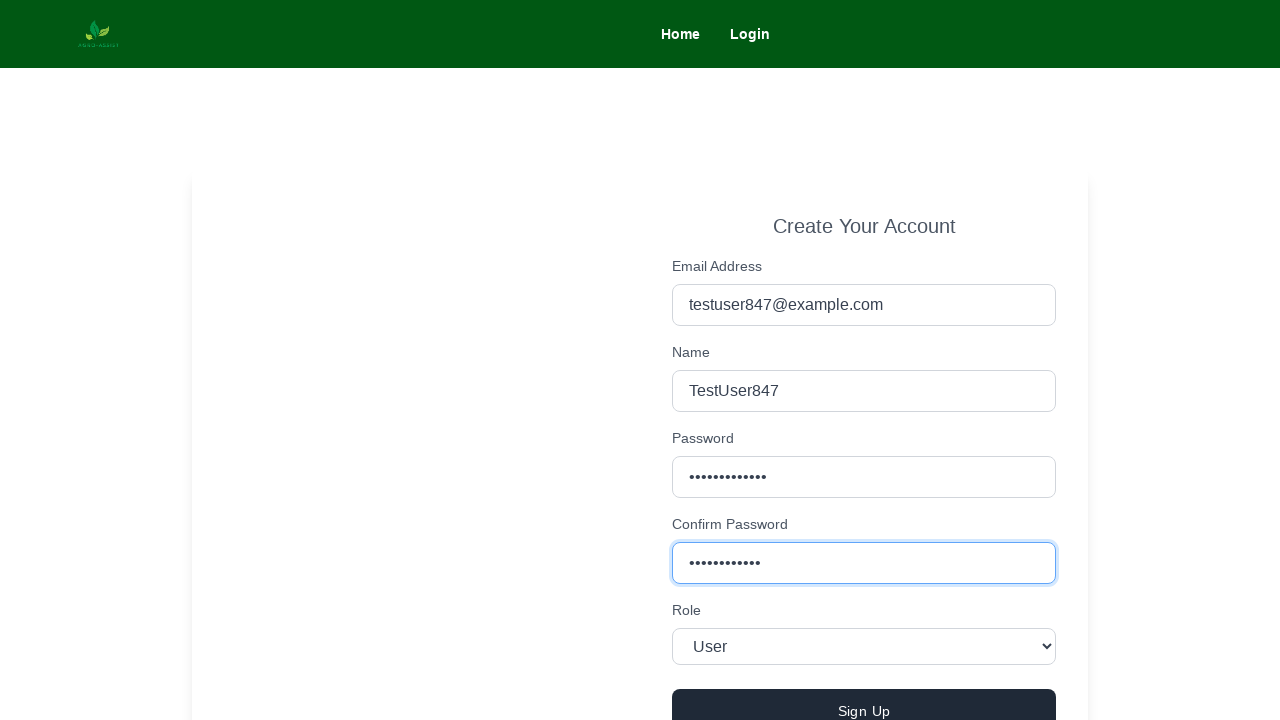

Selected 'Farmer' role from dropdown on select[name='role']
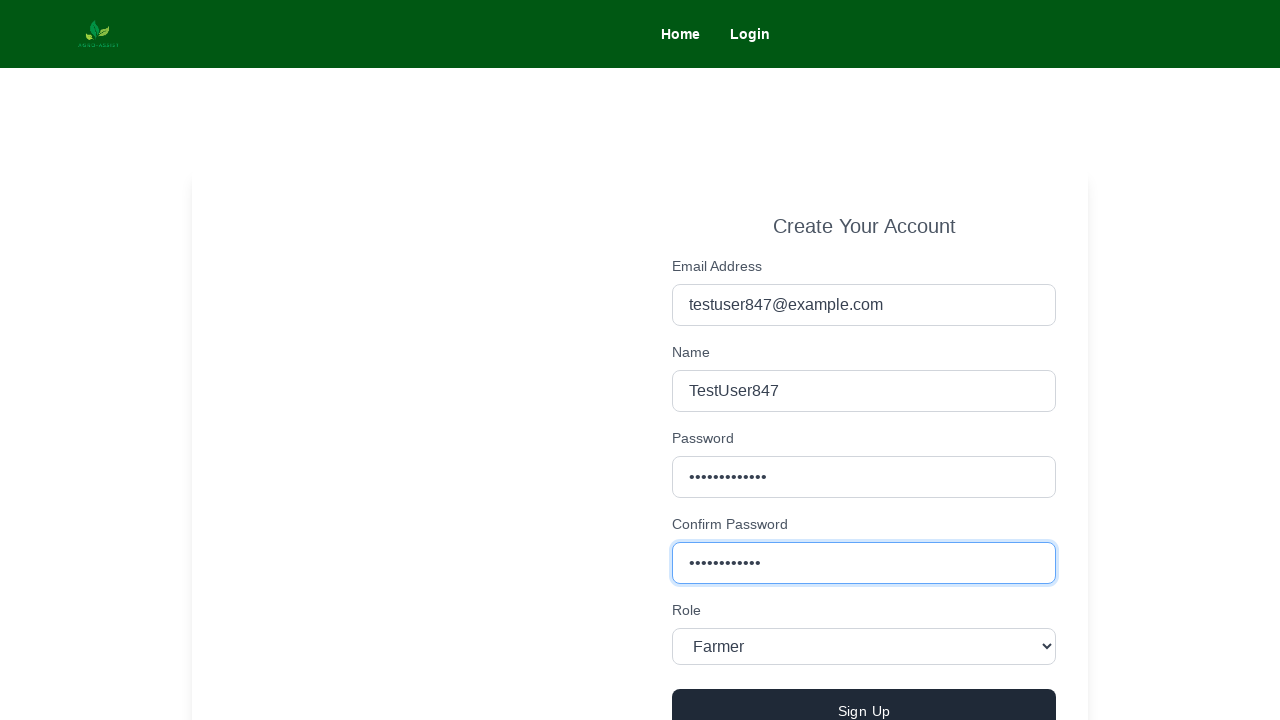

Clicked Sign Up button to submit the form at (864, 698) on xpath=//button[text()='Sign Up']
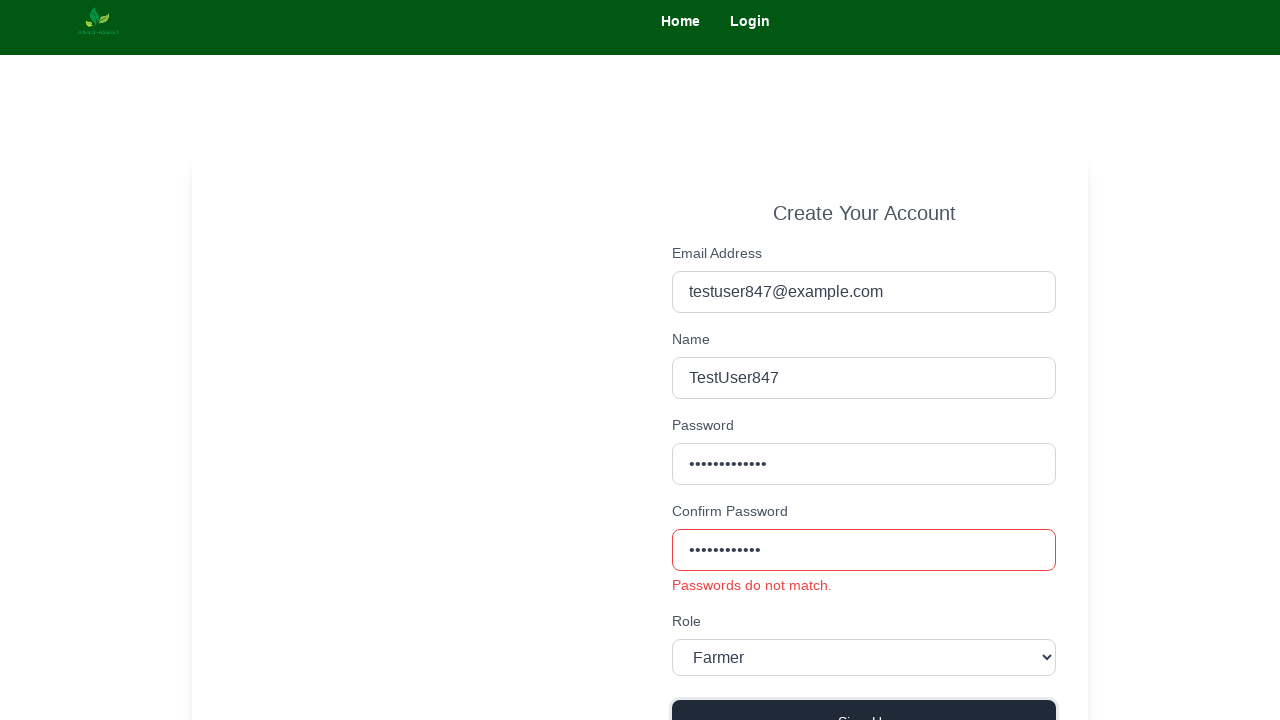

Waited 2300ms for form response
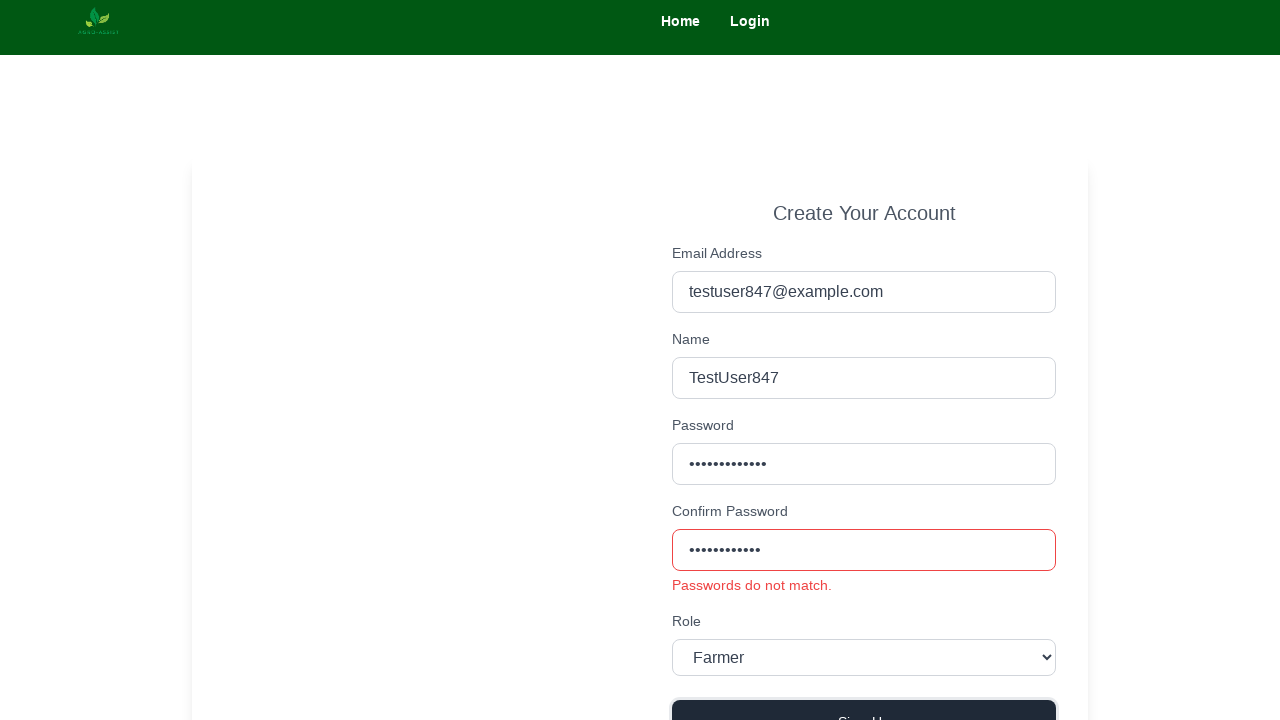

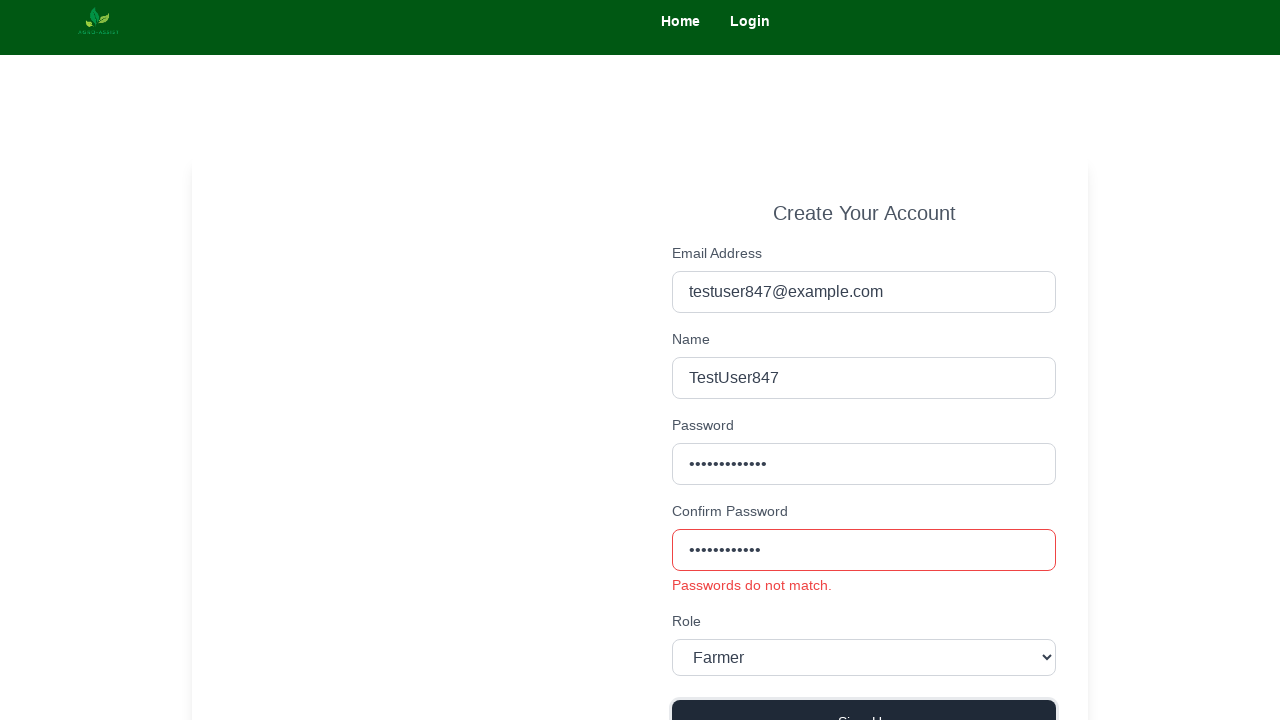